Navigates to the Forms category and then to the Practice Form page, verifying the URL contains the expected pattern.

Starting URL: https://demoqa.com

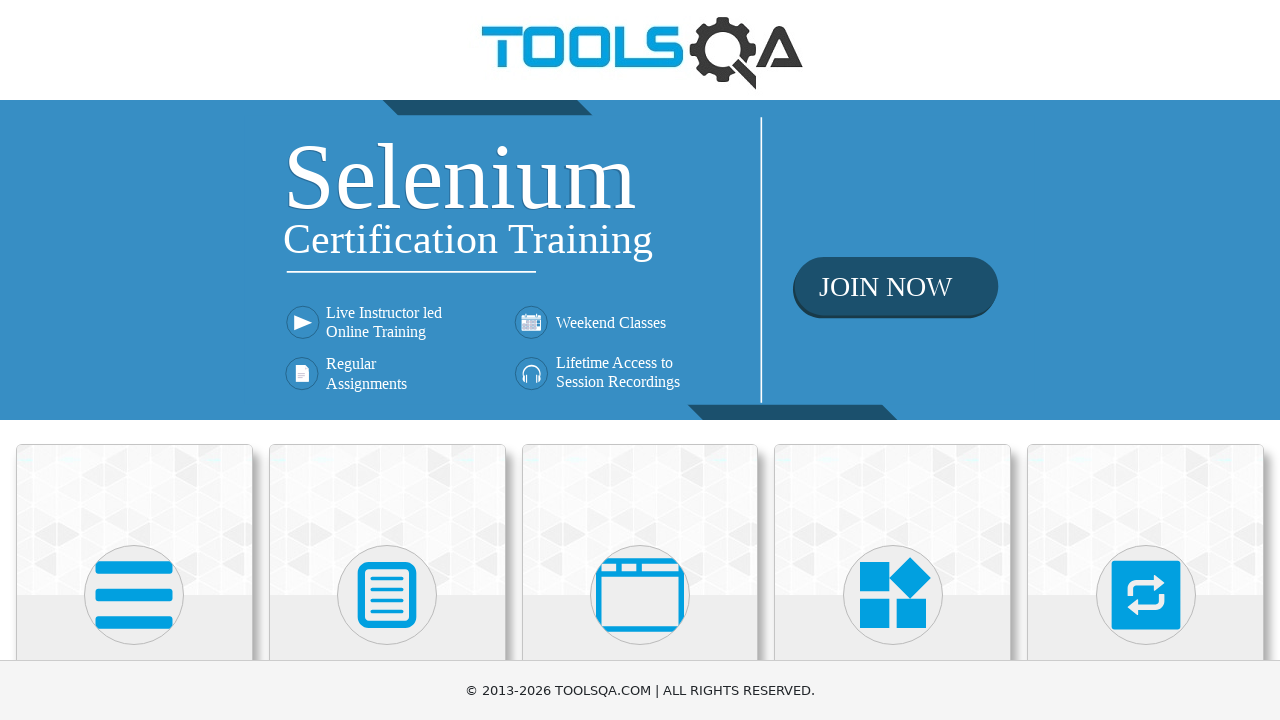

Clicked on Forms category at (387, 360) on text=Forms
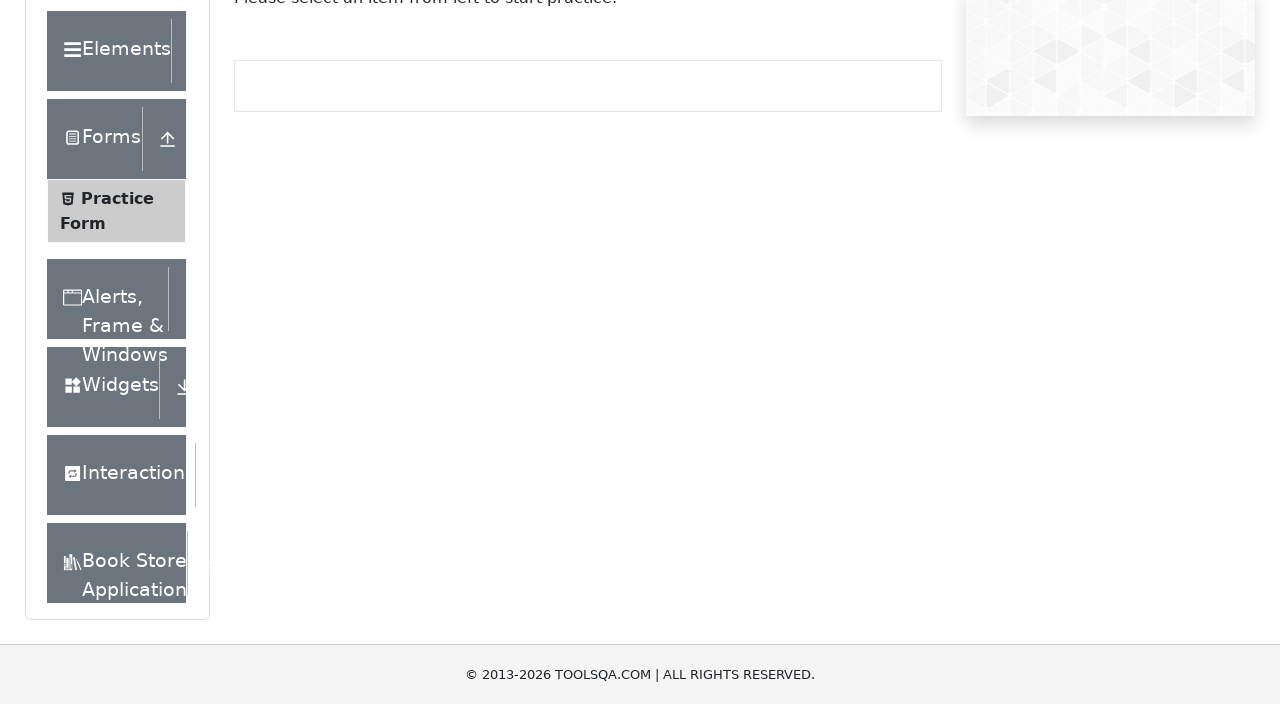

Forms page loaded (networkidle)
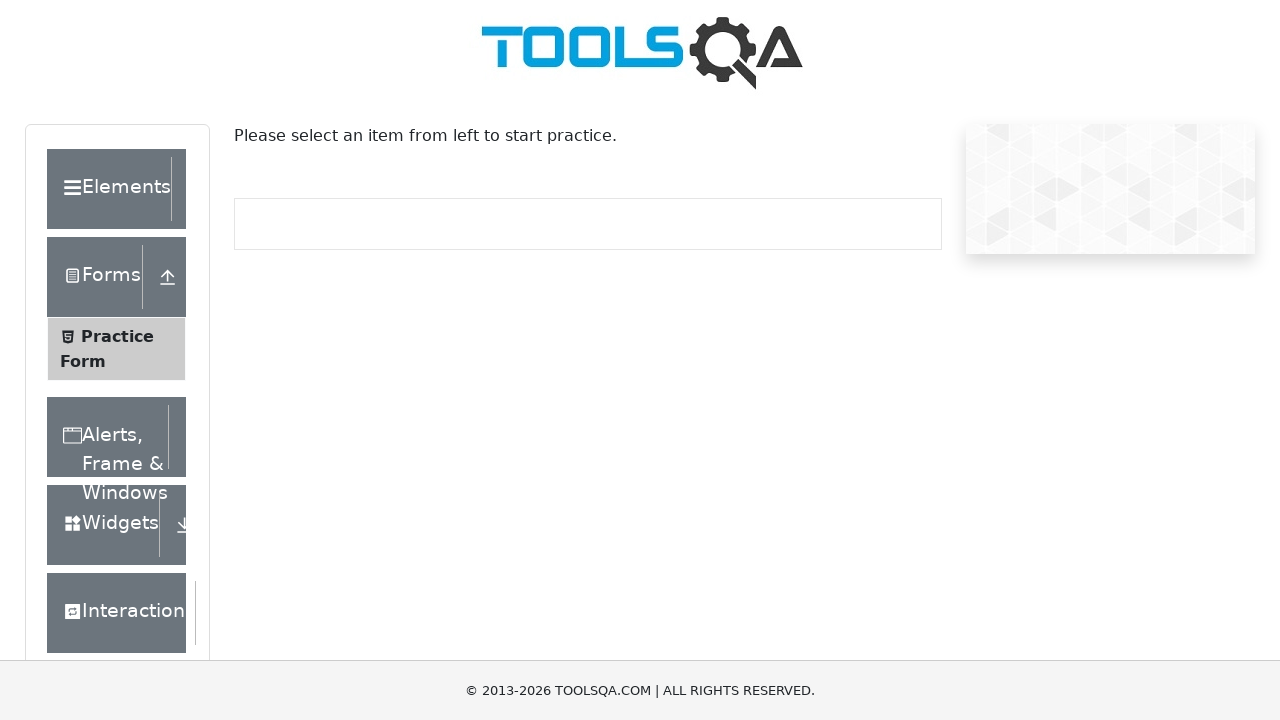

Clicked on Practice Form link at (117, 336) on span:text("Practice Form")
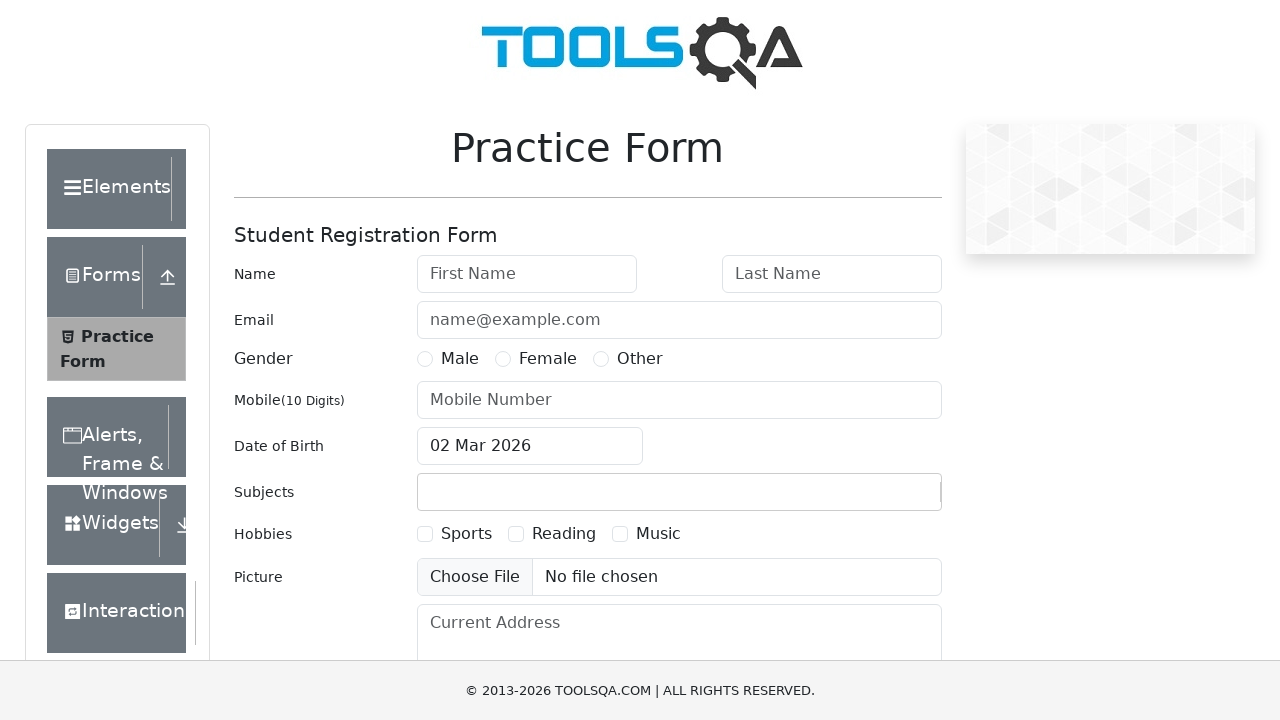

Practice Form page loaded (networkidle)
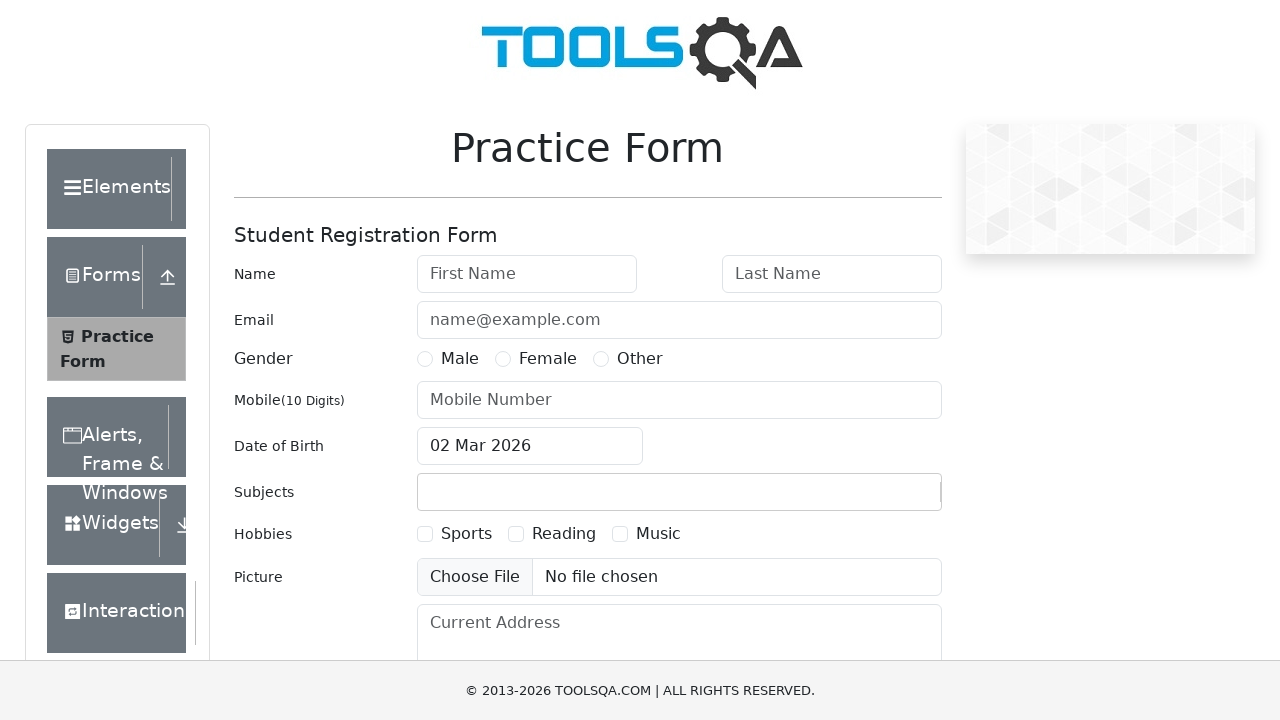

Verified URL contains 'automation-practice-form' pattern
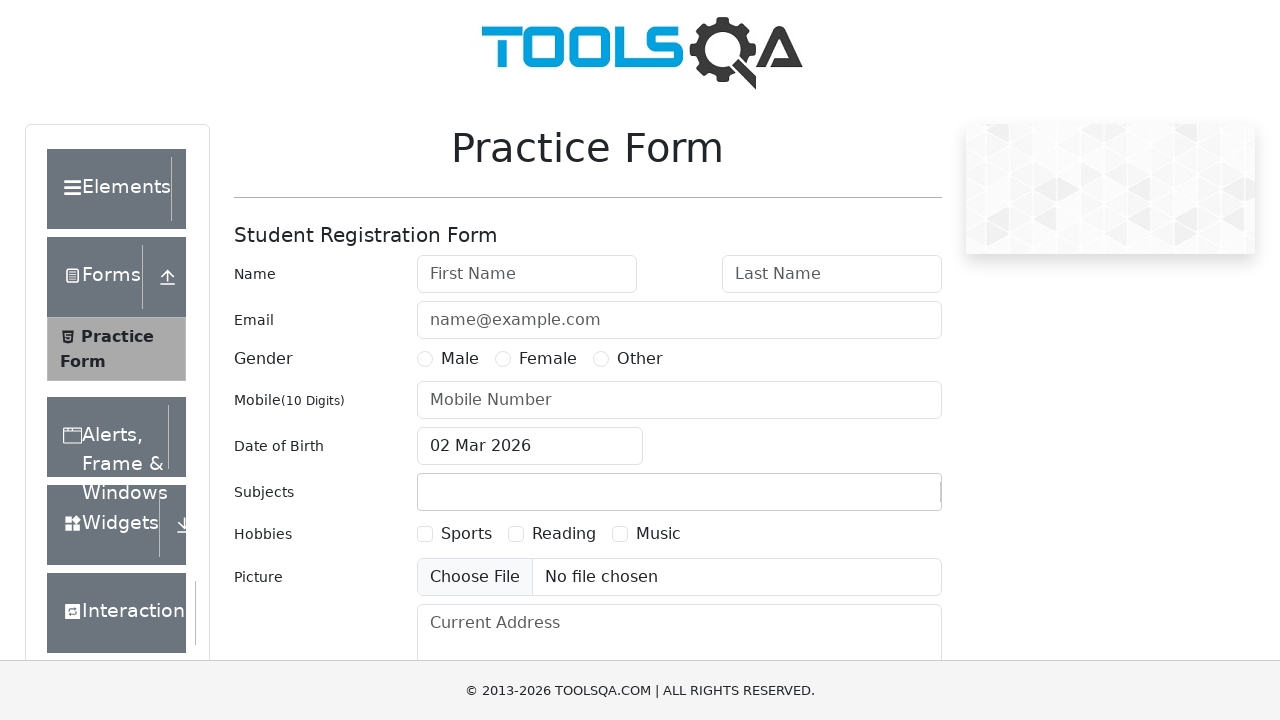

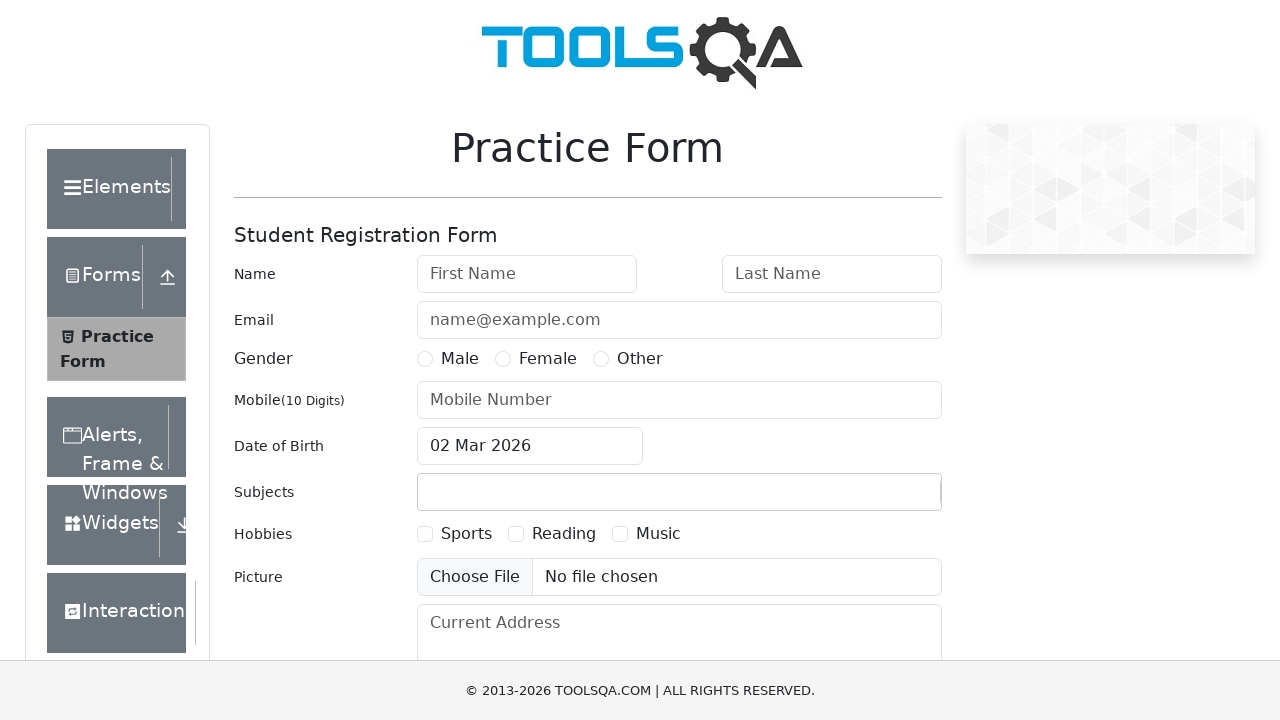